Navigates to OrangeHRM page and verifies the page title

Starting URL: http://alchemy.hguy.co/orangehrm

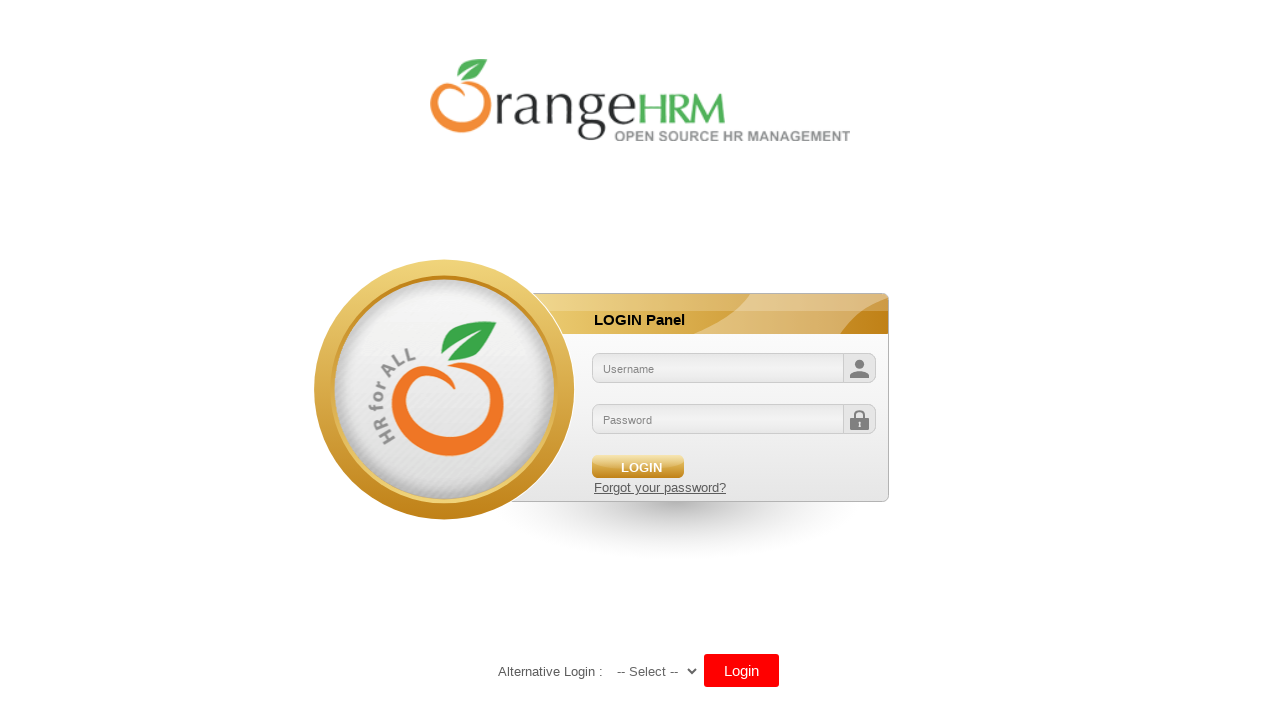

Navigated to OrangeHRM page at http://alchemy.hguy.co/orangehrm
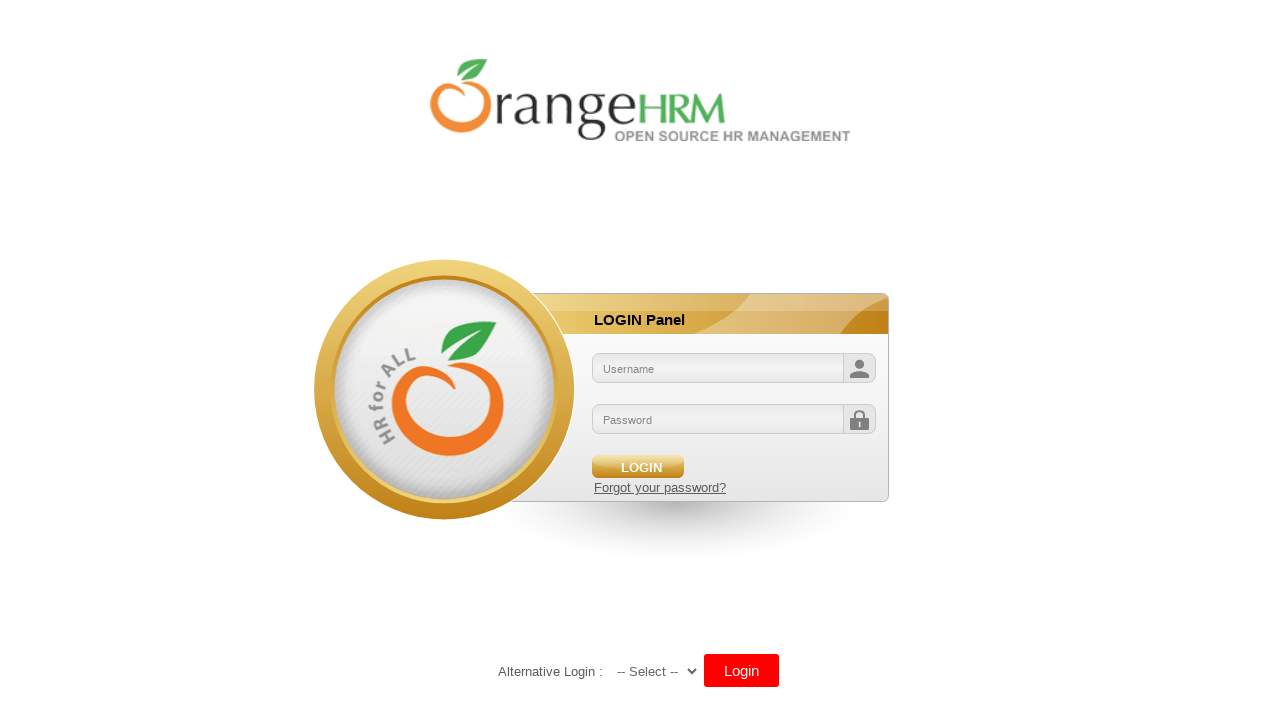

Retrieved page title
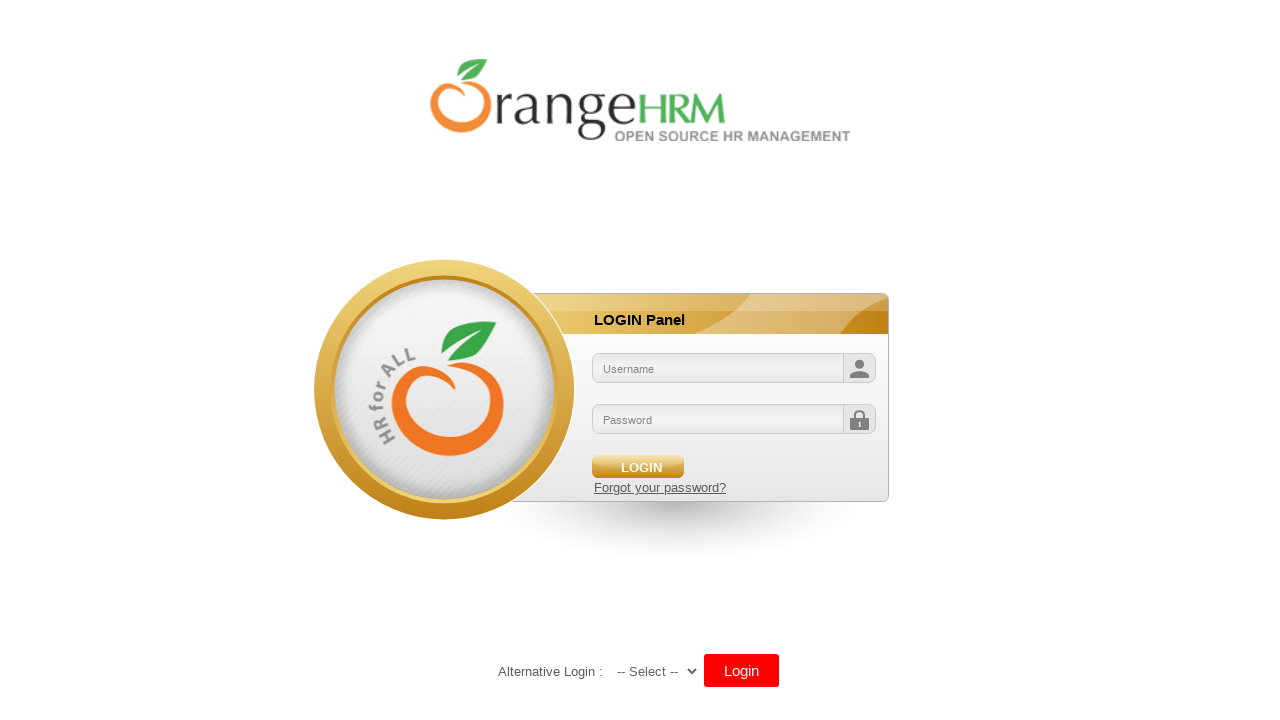

Verified page title is 'OrangeHRM'
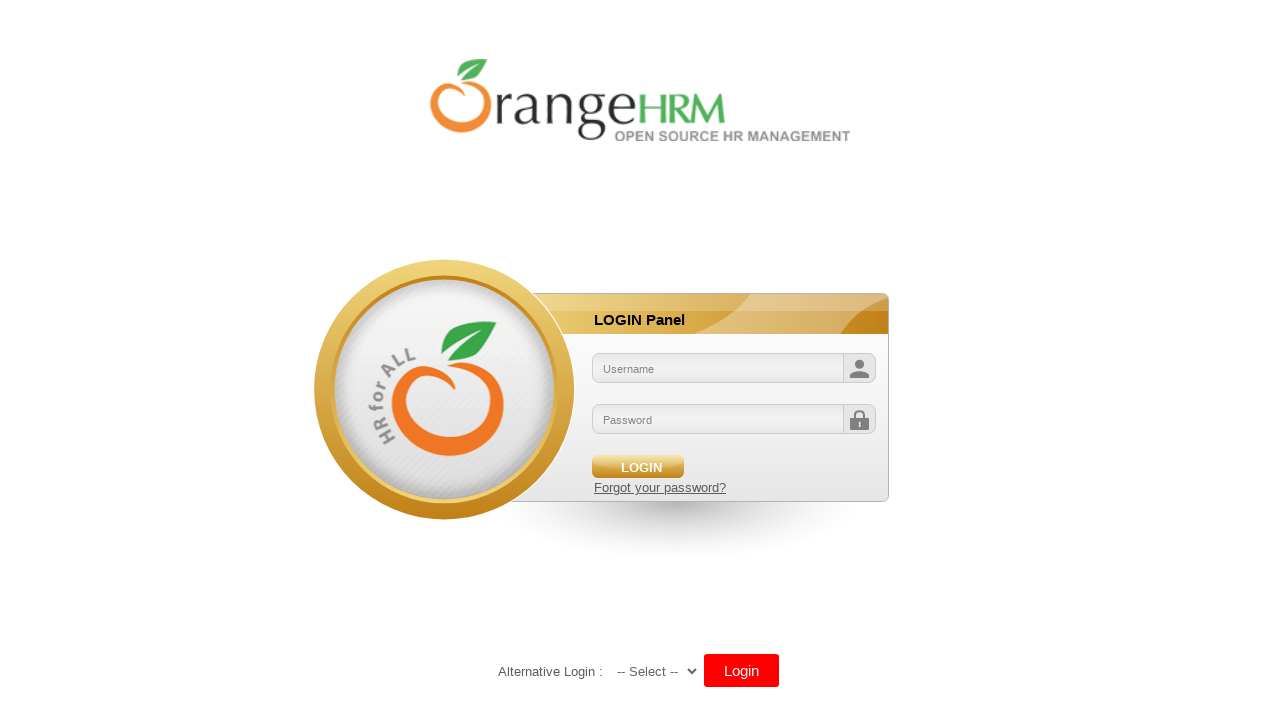

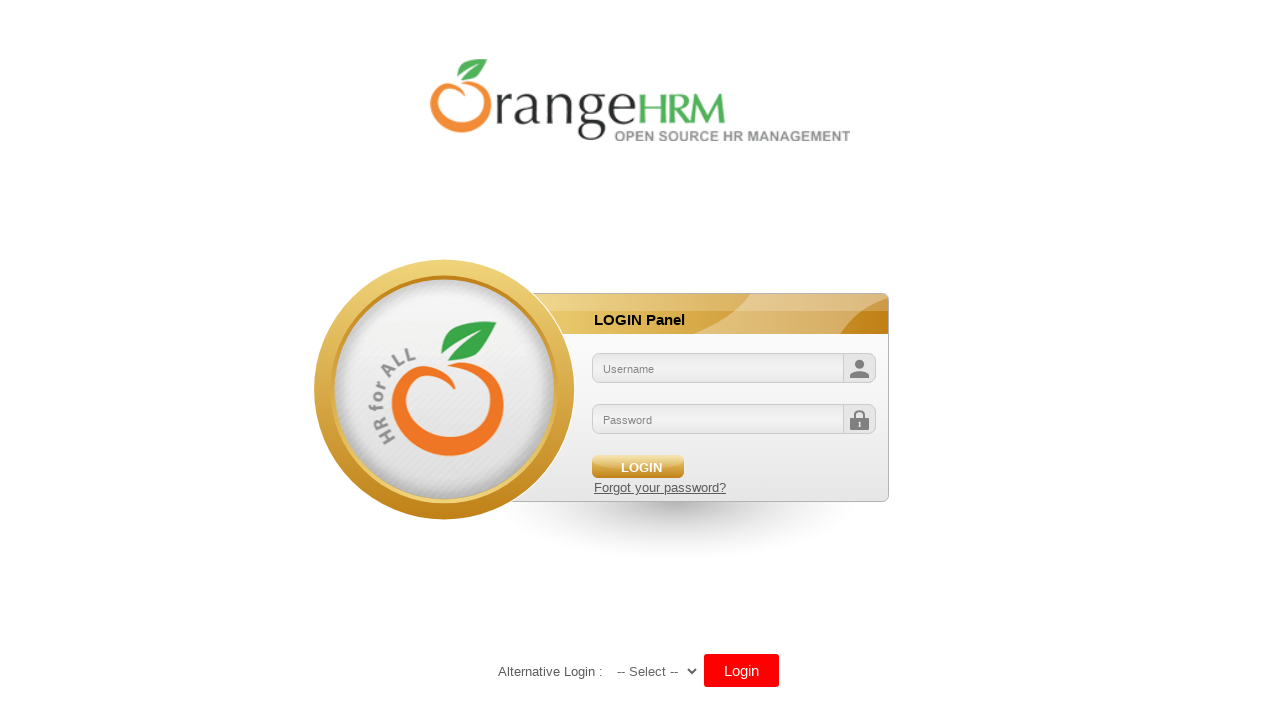